Tests various scrolling methods on a webpage including scrolling to top, bottom, and specific coordinates using both JavaScript and keyboard shortcuts

Starting URL: http://elementalselenium.com/tips

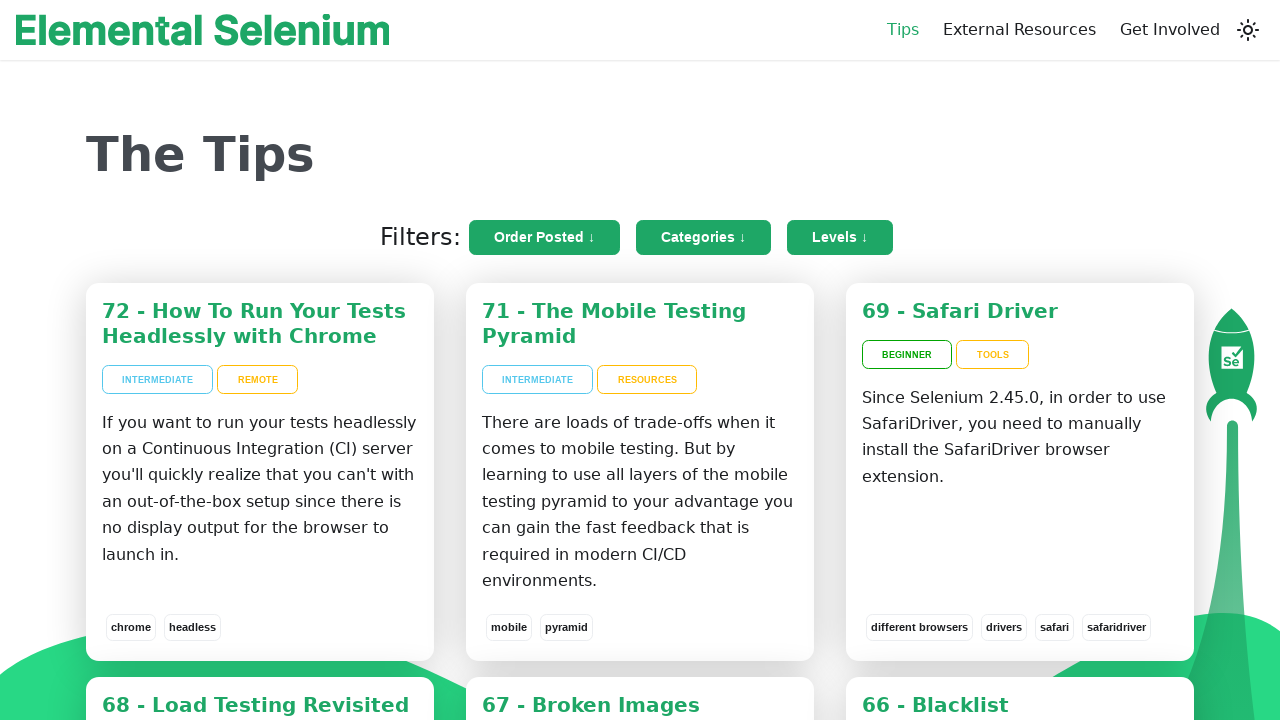

Scrolled to the bottom of the webpage using JavaScript
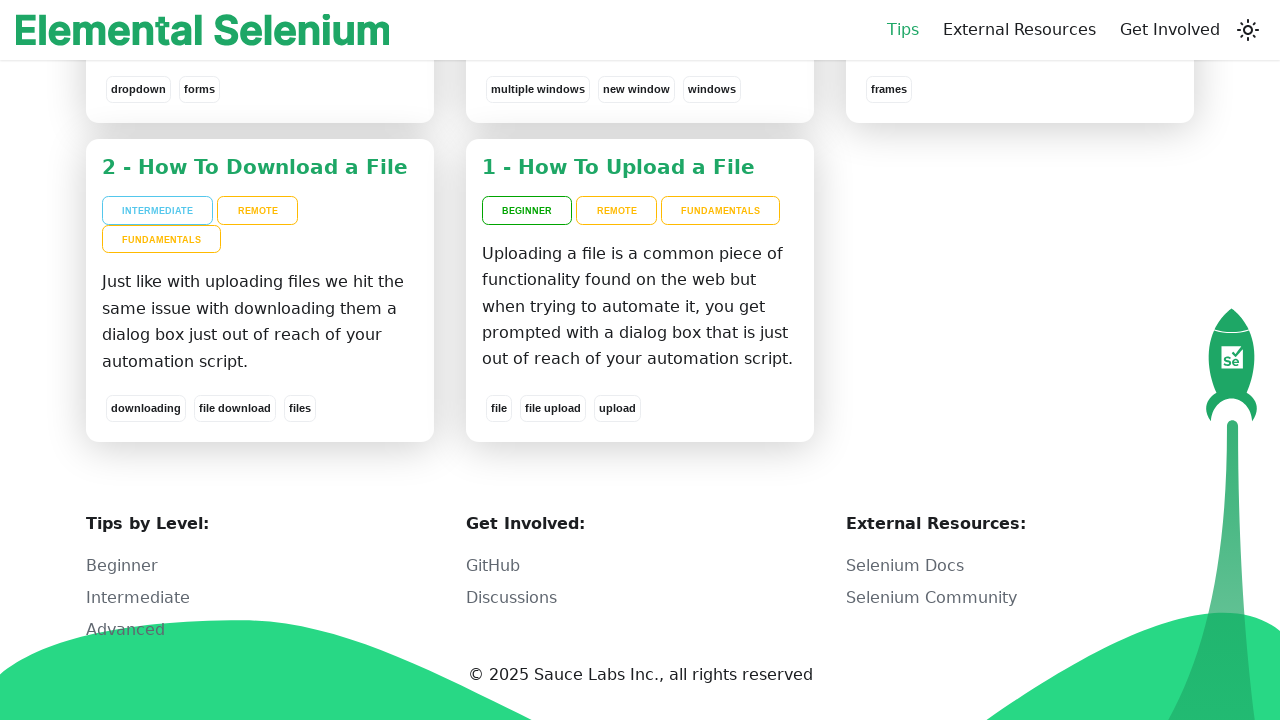

Scrolled to the top of the webpage using JavaScript
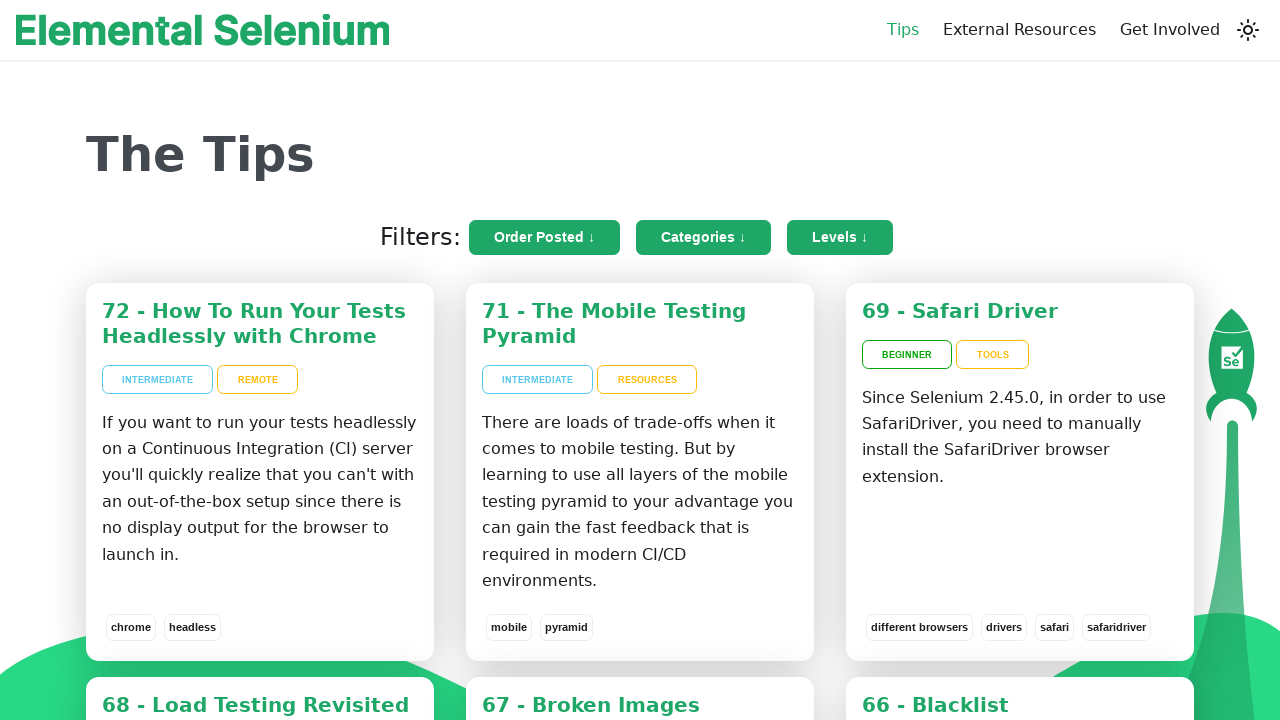

Scrolled down by 250 pixels using JavaScript
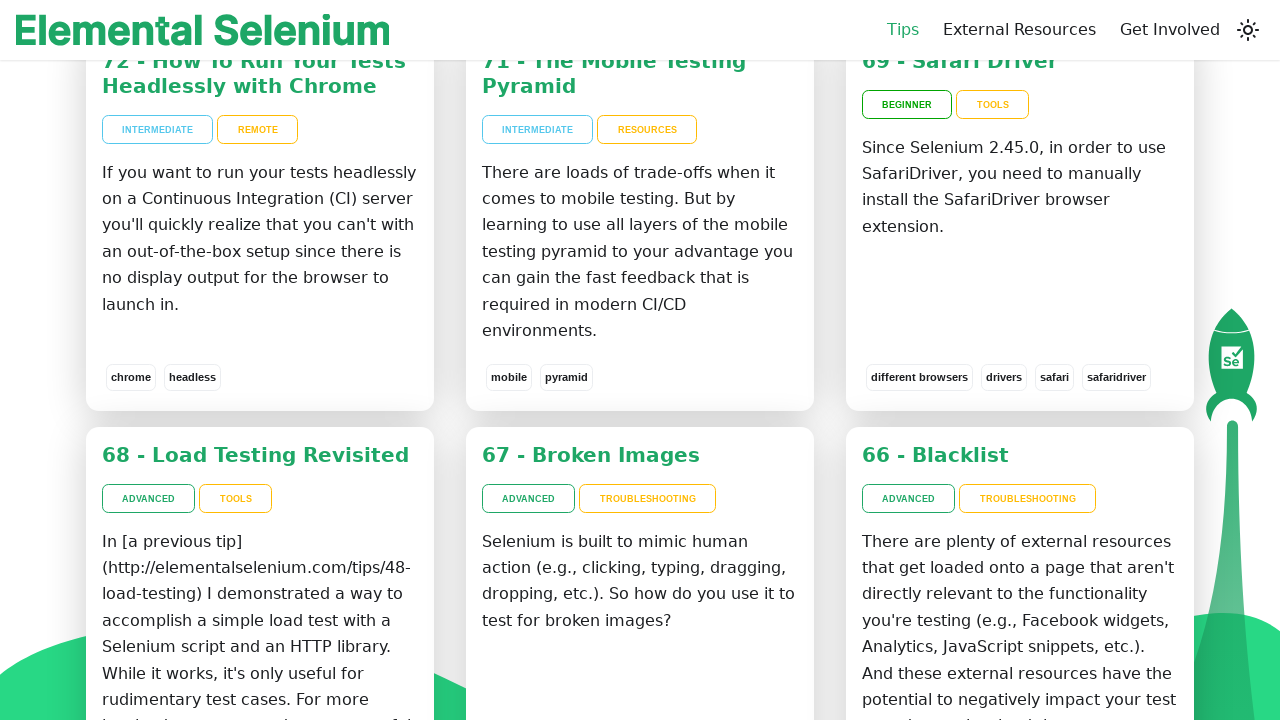

Scrolled up by 250 pixels using JavaScript
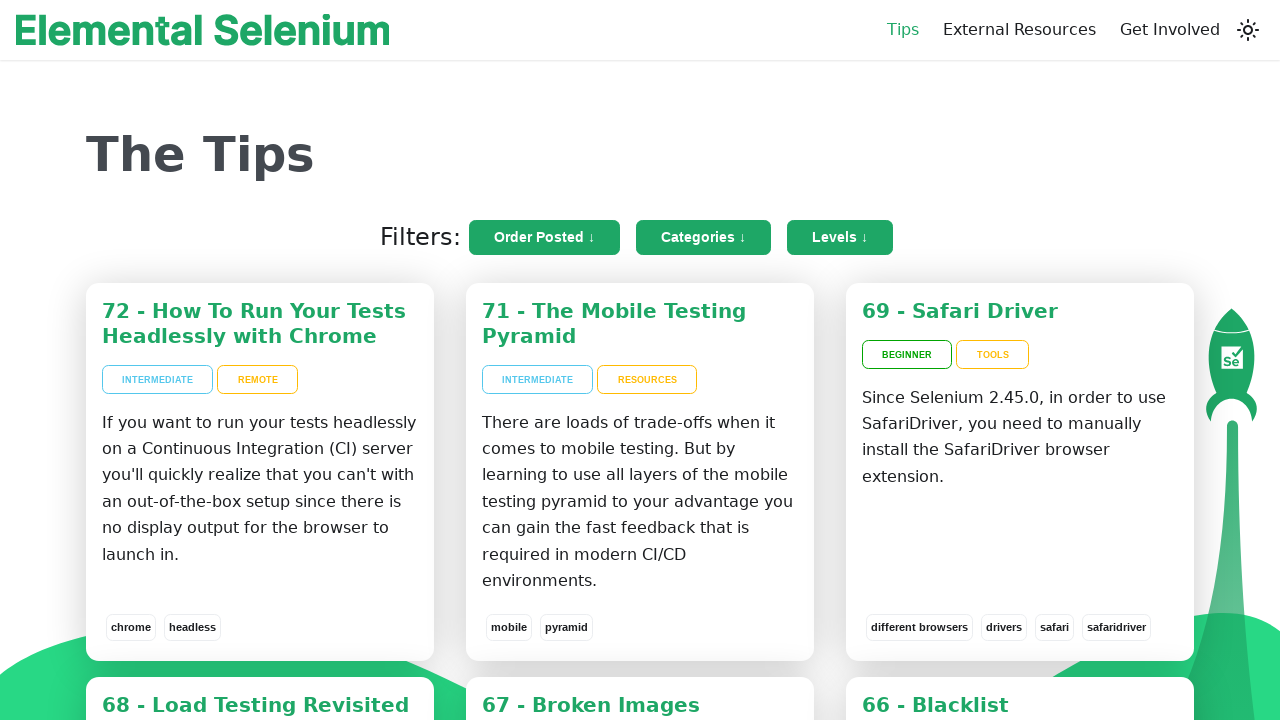

Scrolled to the bottom using Control+End keyboard shortcut
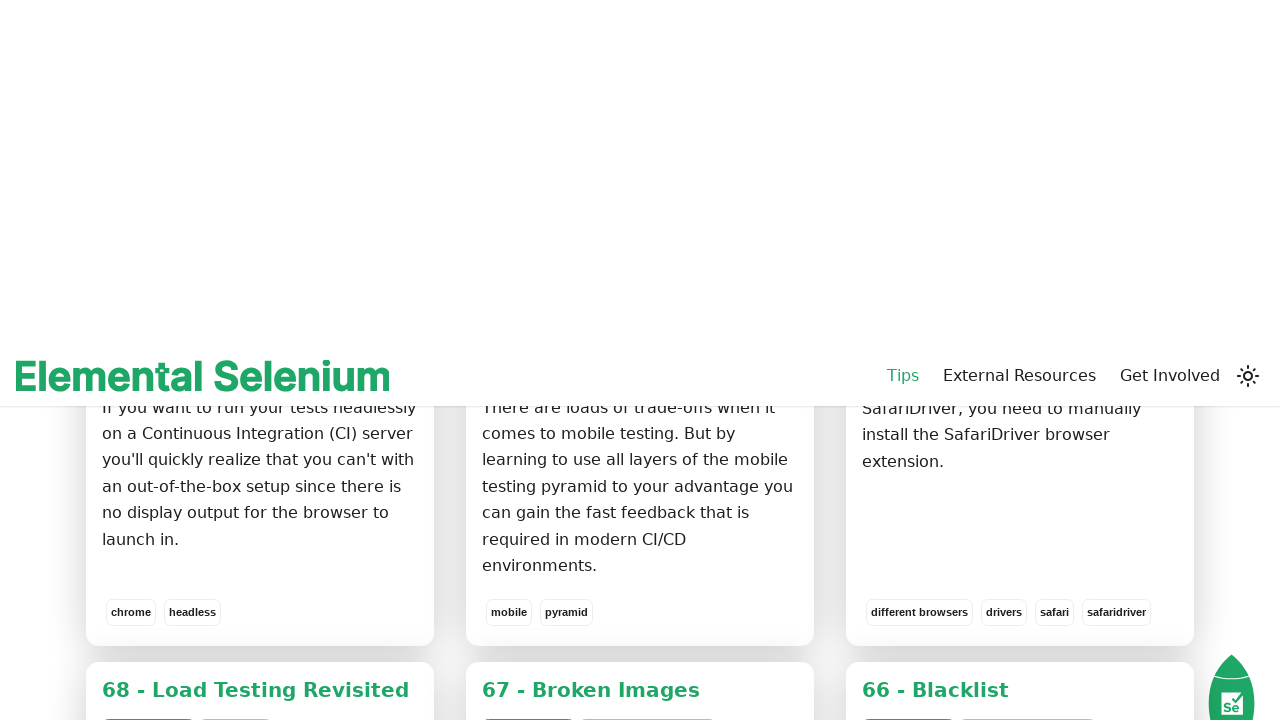

Scrolled to the top using Control+Home keyboard shortcut
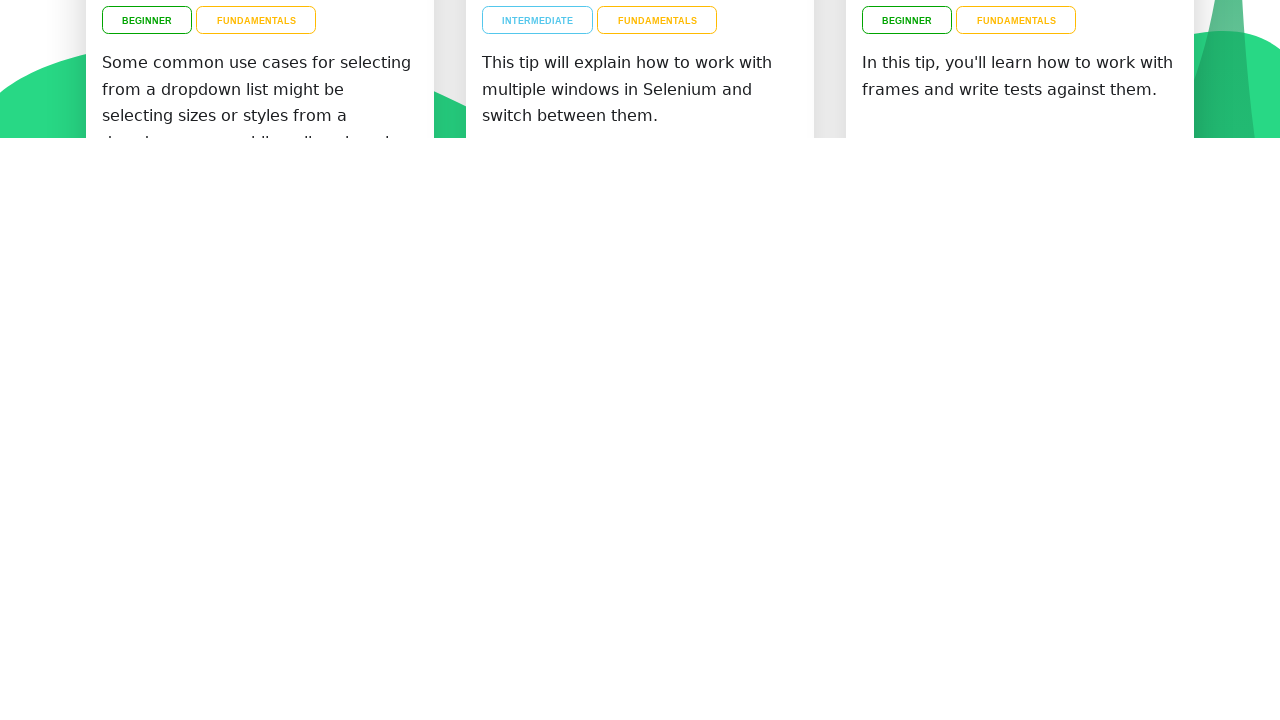

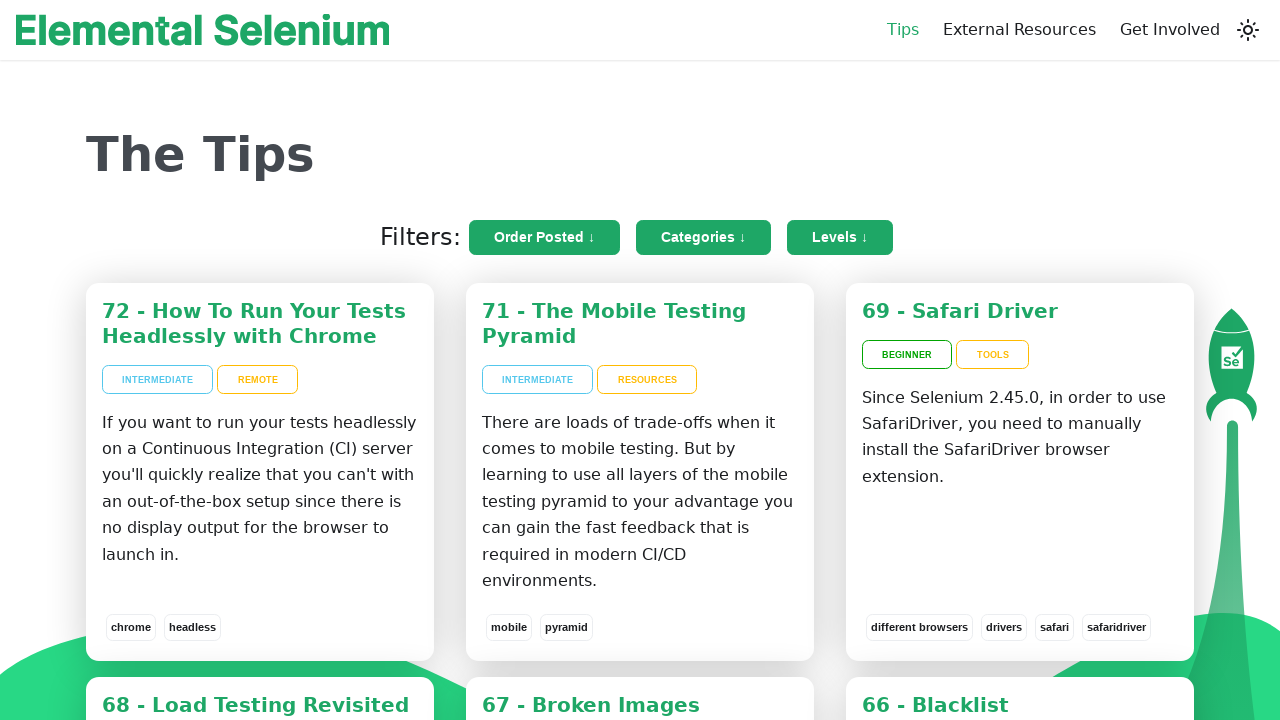